Navigates to context menu page, performs a right-click on the hot spot area, and accepts the resulting alert dialog

Starting URL: https://the-internet.herokuapp.com/

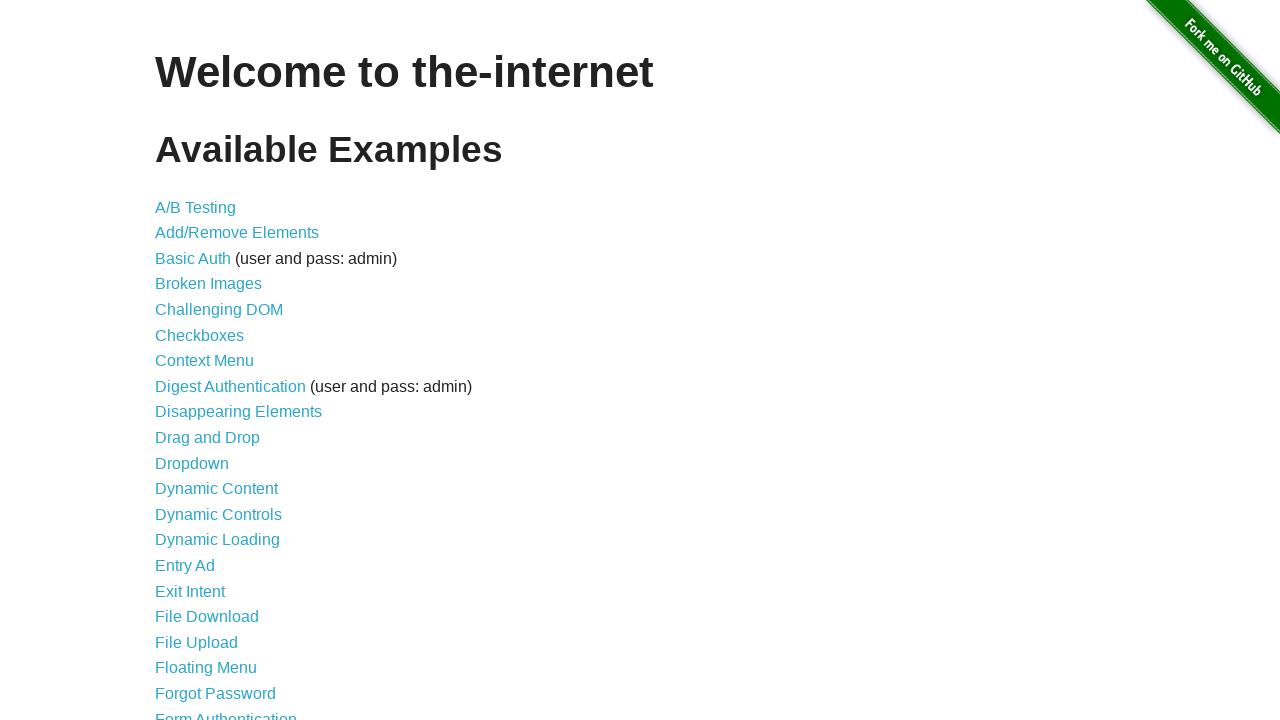

Clicked on Context Menu link at (204, 361) on a[href='/context_menu']
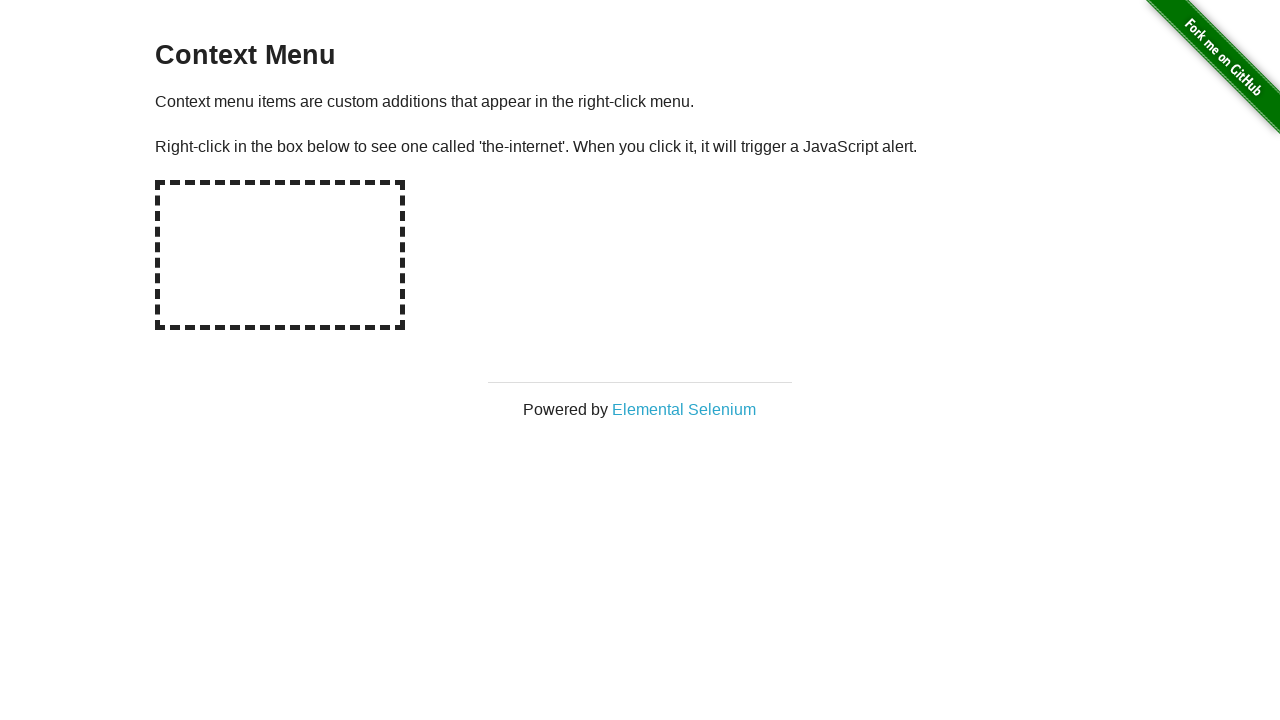

Hot spot element became visible
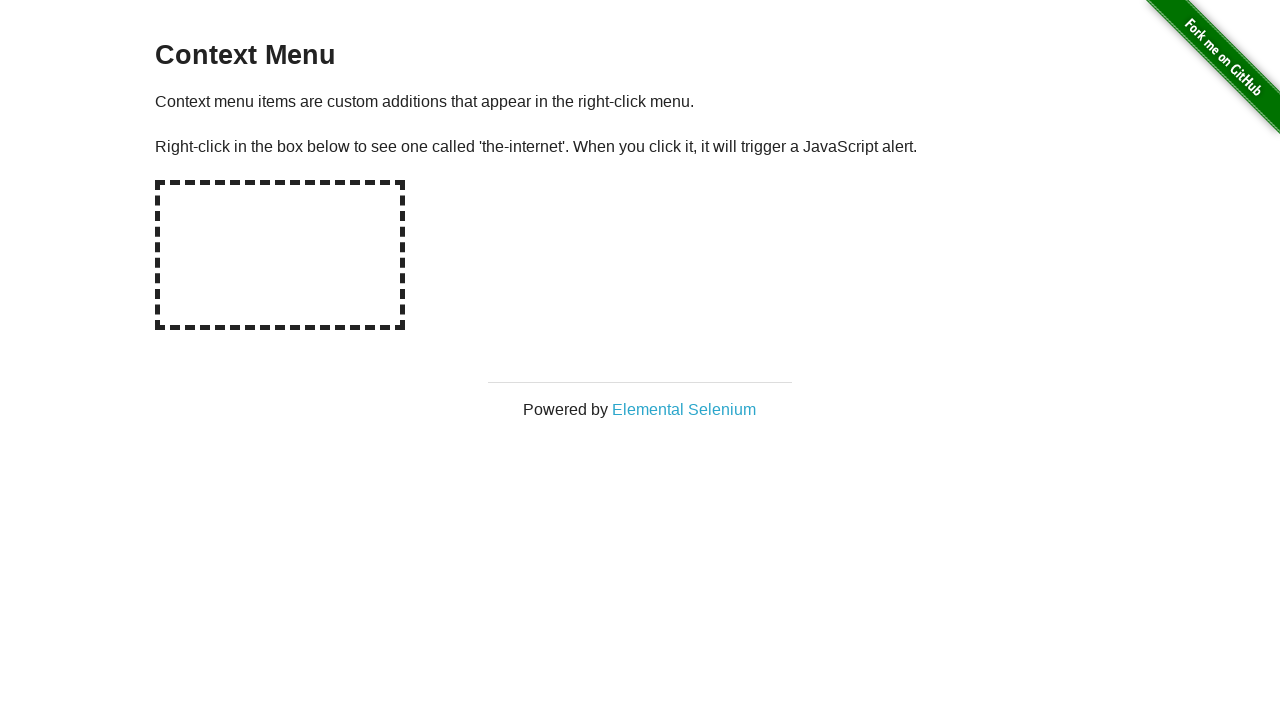

Right-clicked on the hot spot area at (280, 255) on #hot-spot
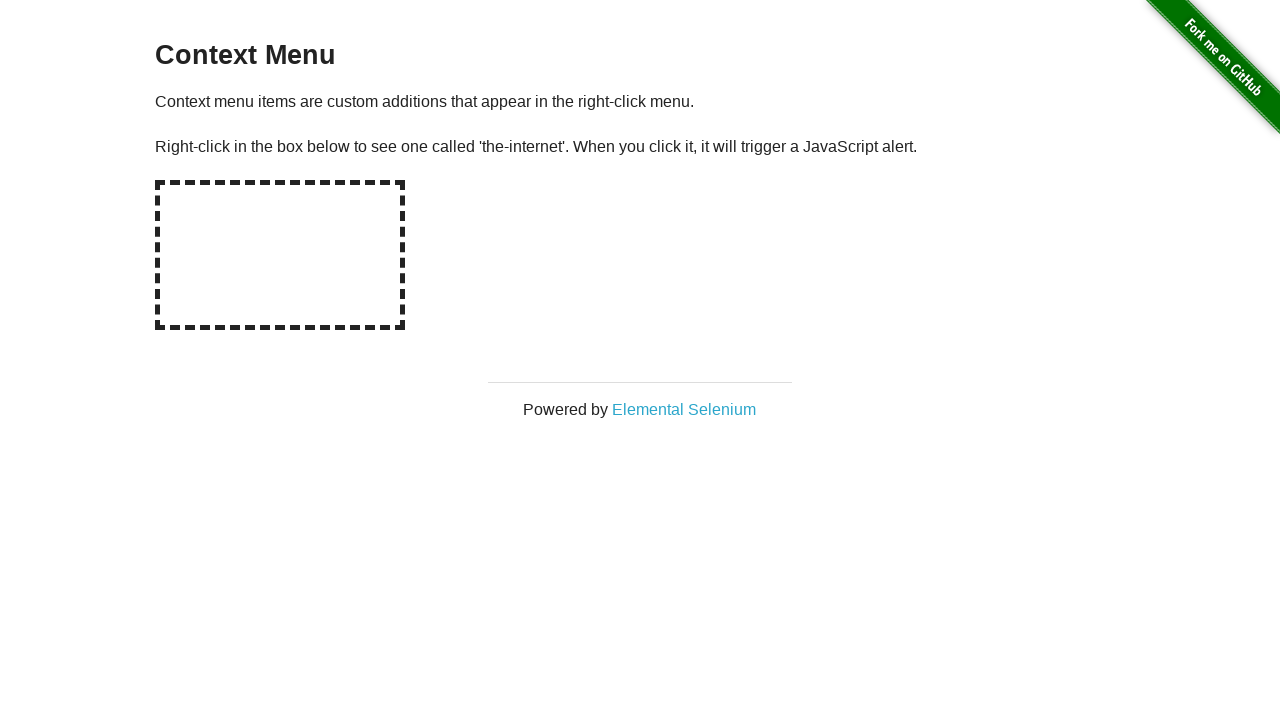

Accepted the alert dialog
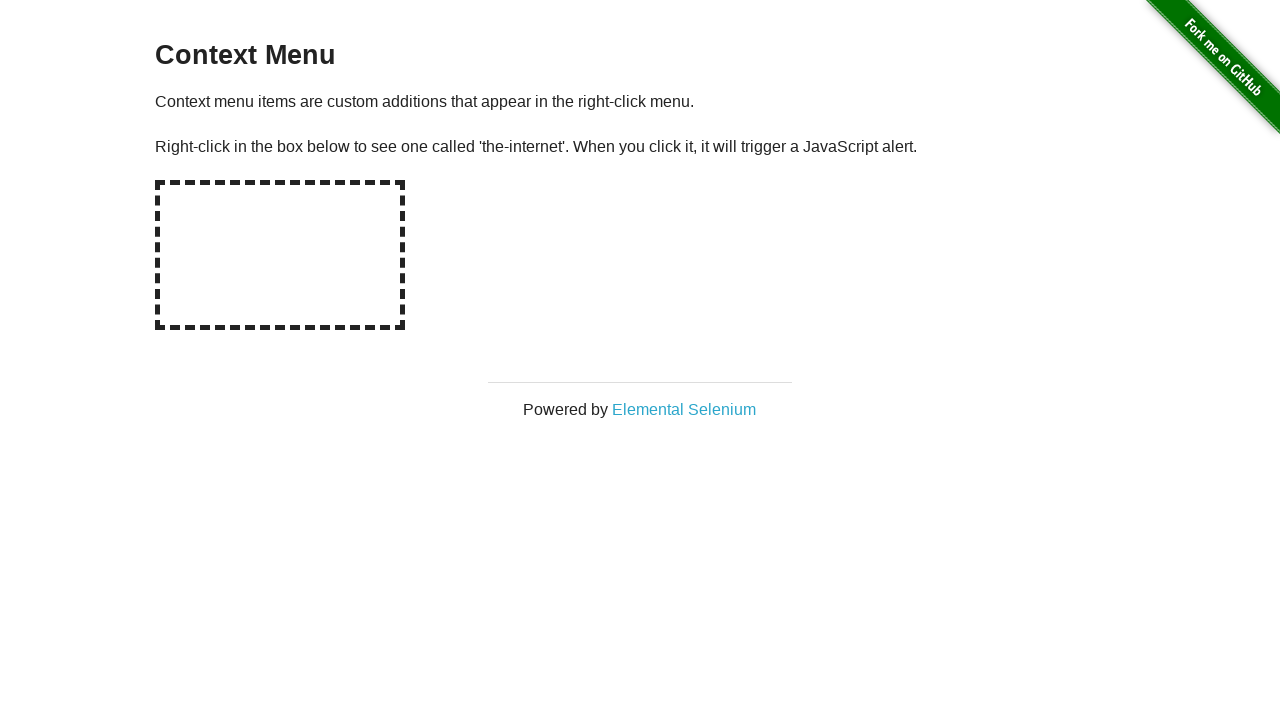

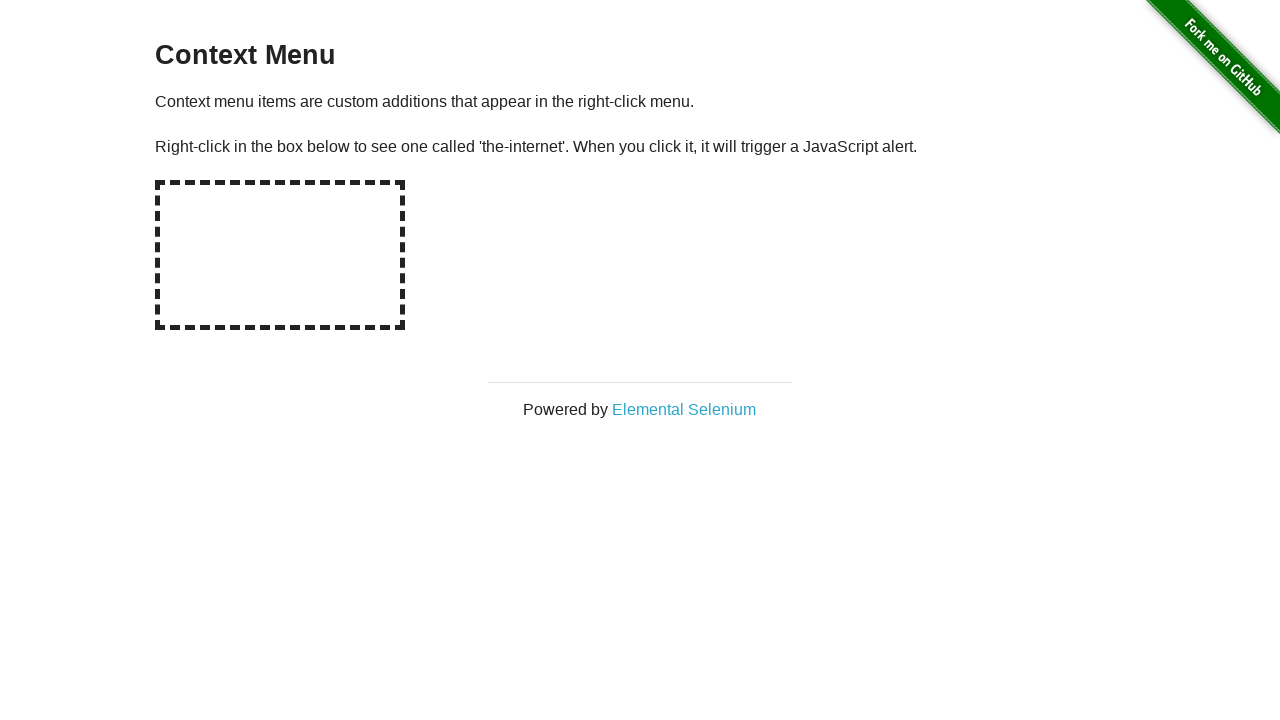